Navigates to PHPTravels website and clicks on the Flights tab/option to access flight booking functionality

Starting URL: https://www.phptravels.net/

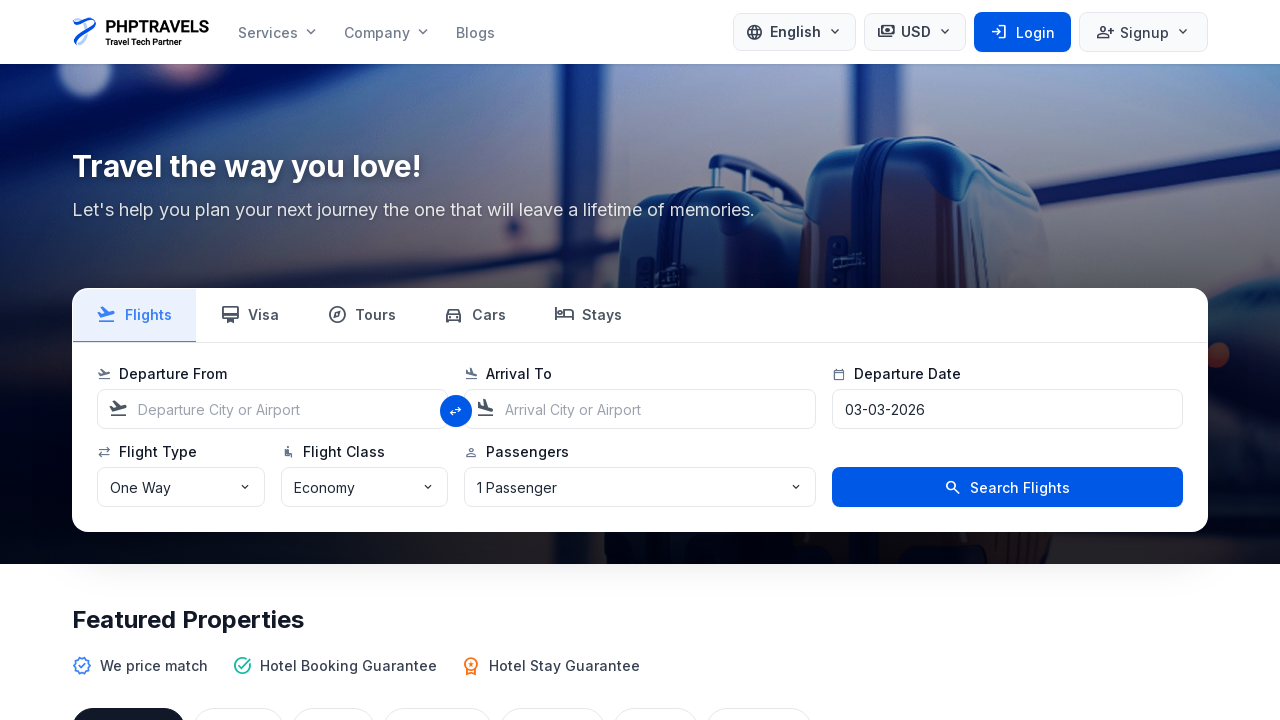

Waited for PHPTravels homepage to load (domcontentloaded)
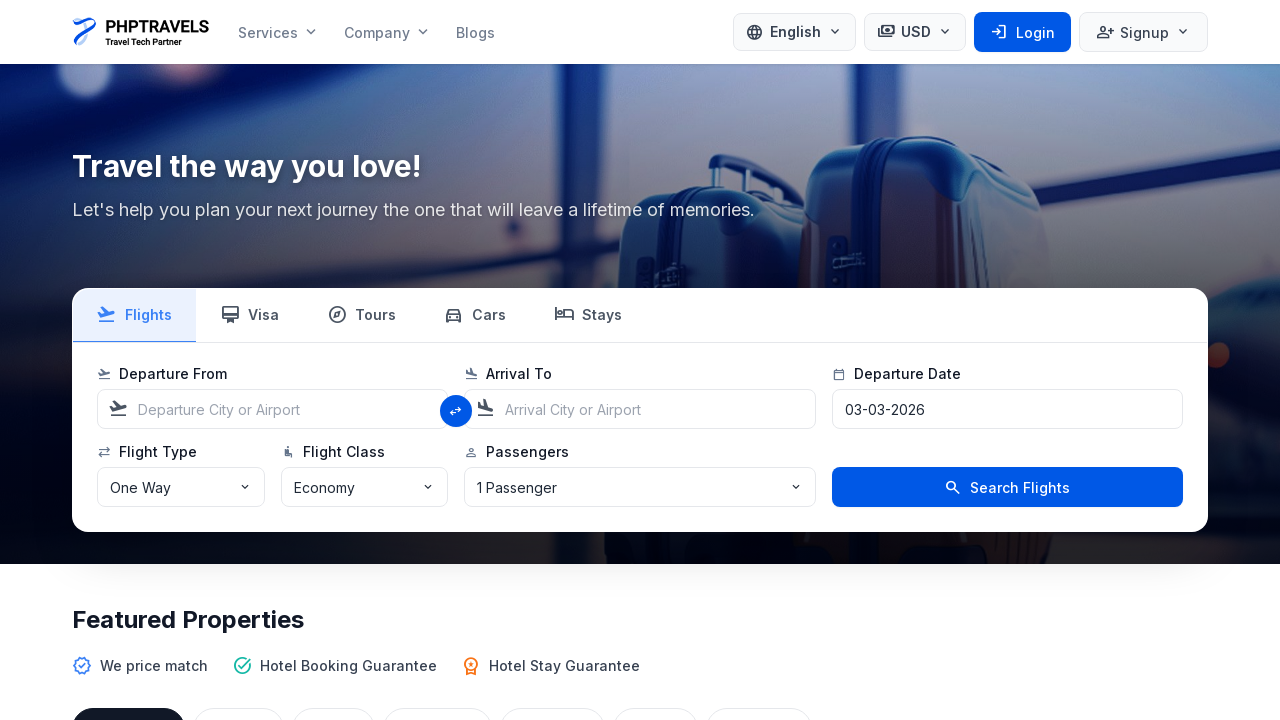

Clicked on Flights tab/option at (148, 315) on xpath=//span[text()='Flights']
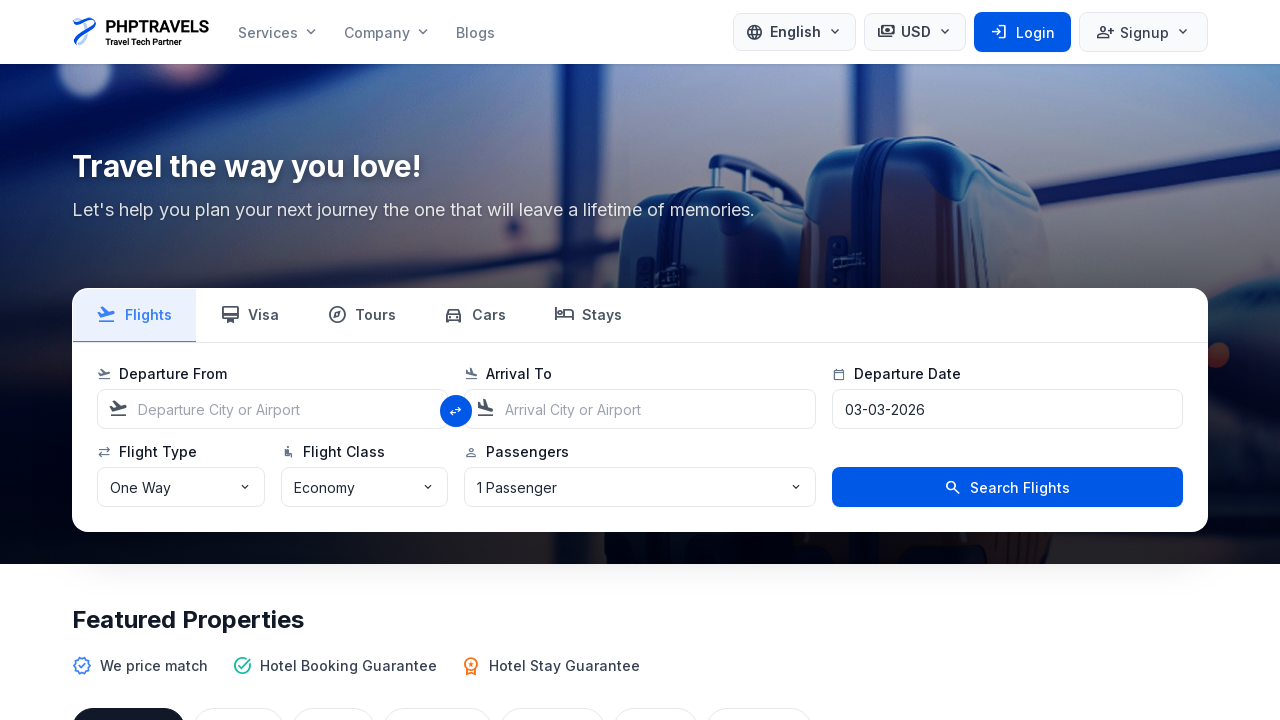

Waited for flights section to load
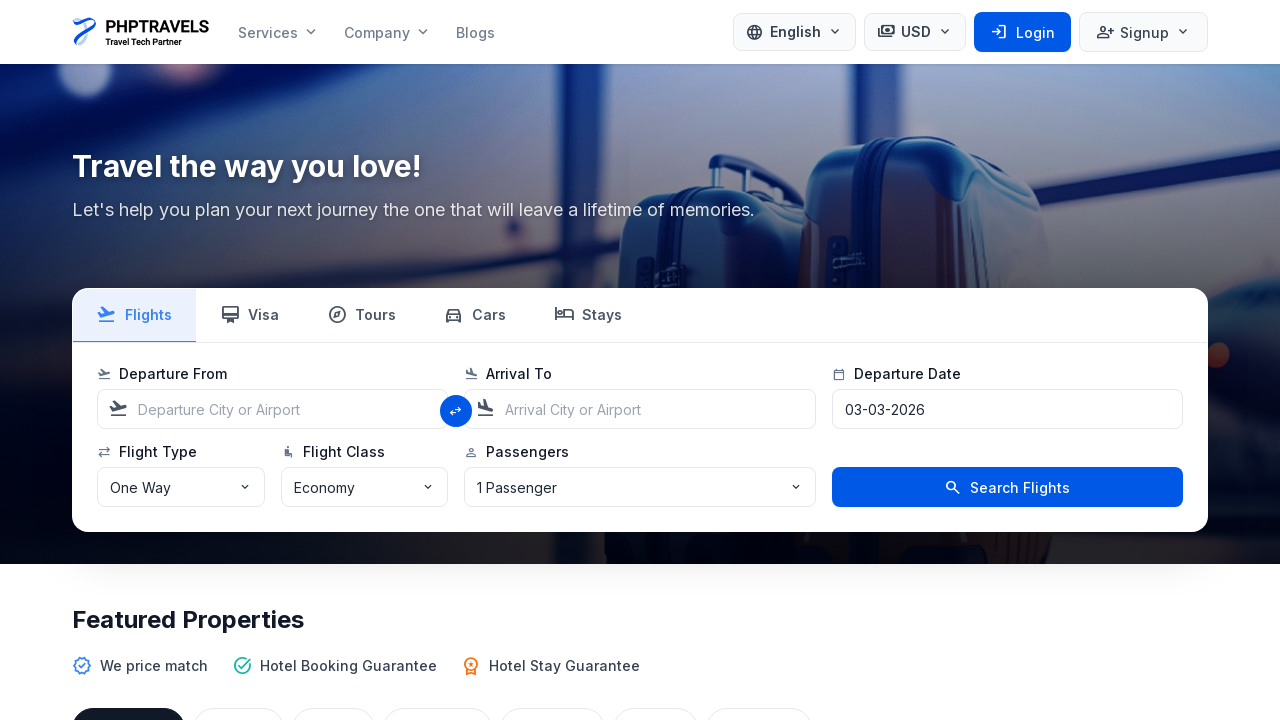

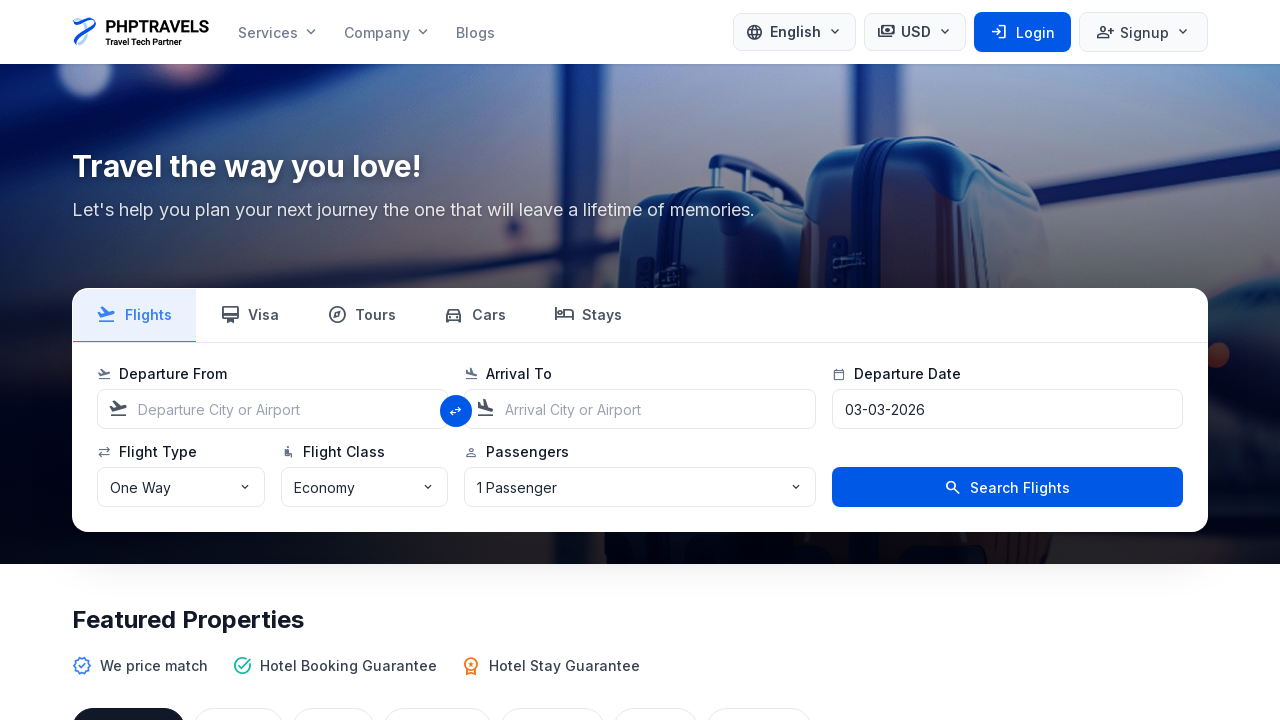